Simple test that navigates to the Assurant website homepage and verifies the page loads successfully.

Starting URL: http://www.assurant.com/

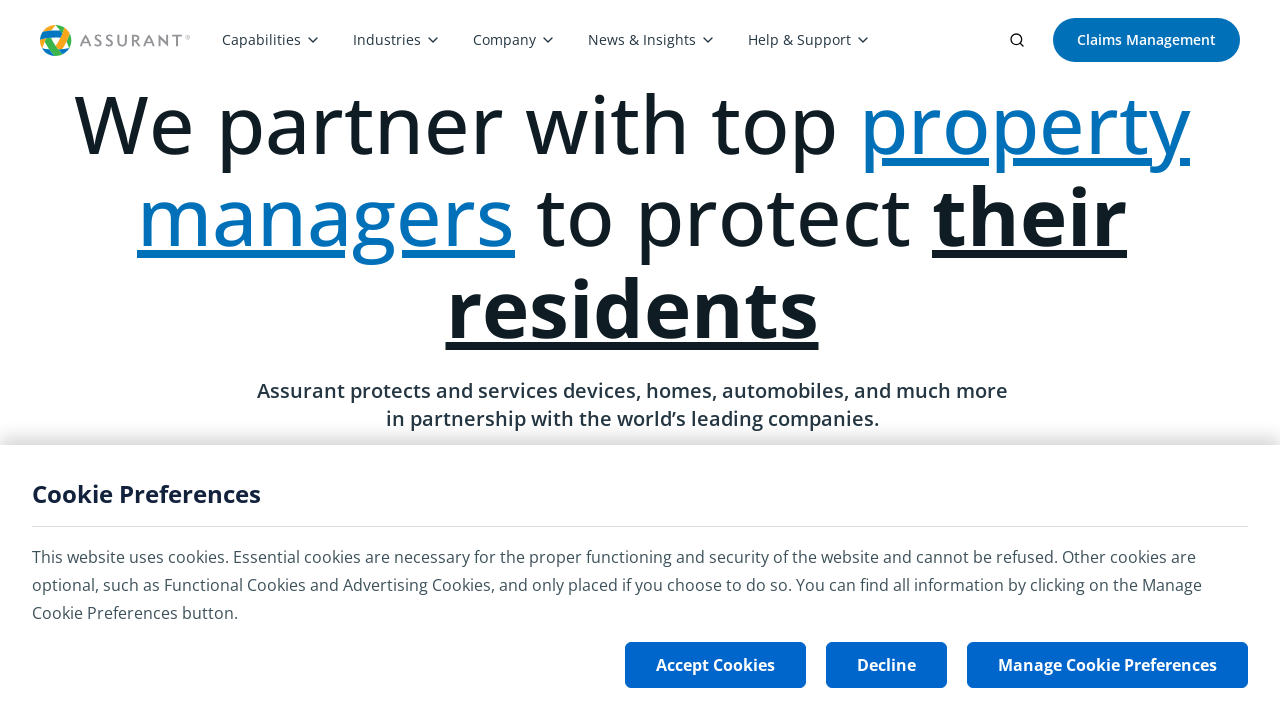

Waited for page to reach domcontentloaded state
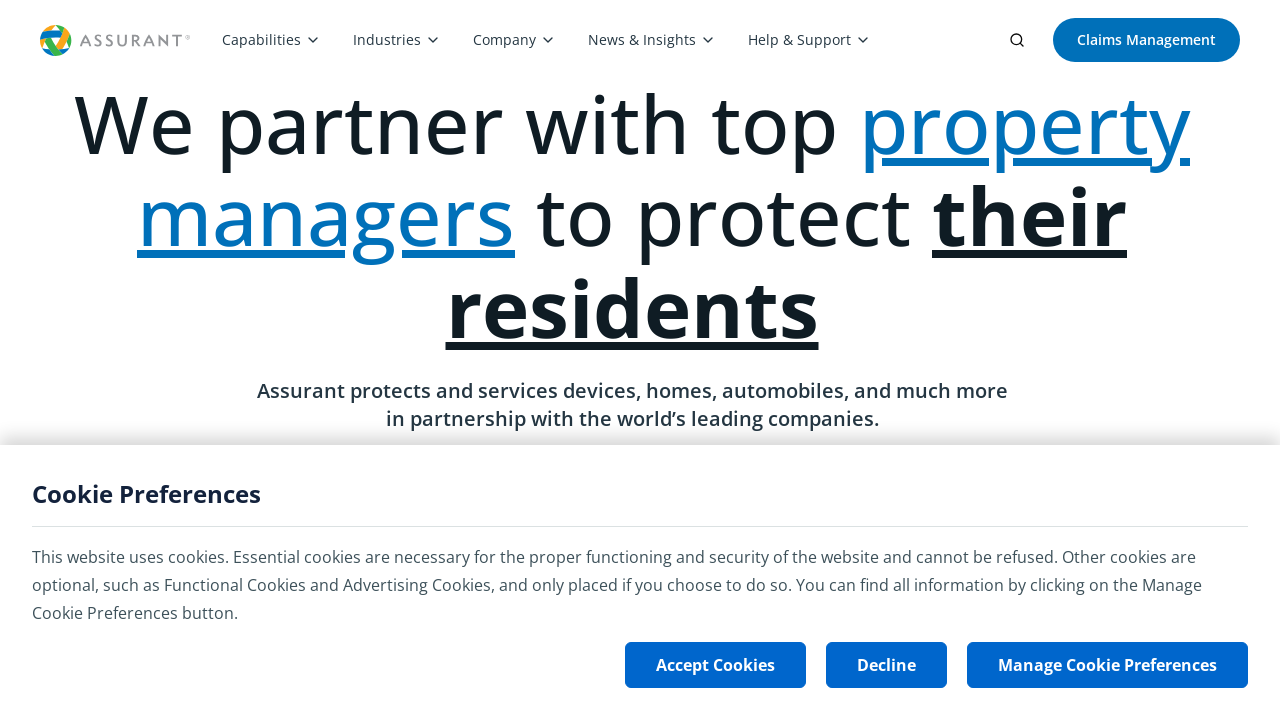

Verified body element is present on Assurant homepage
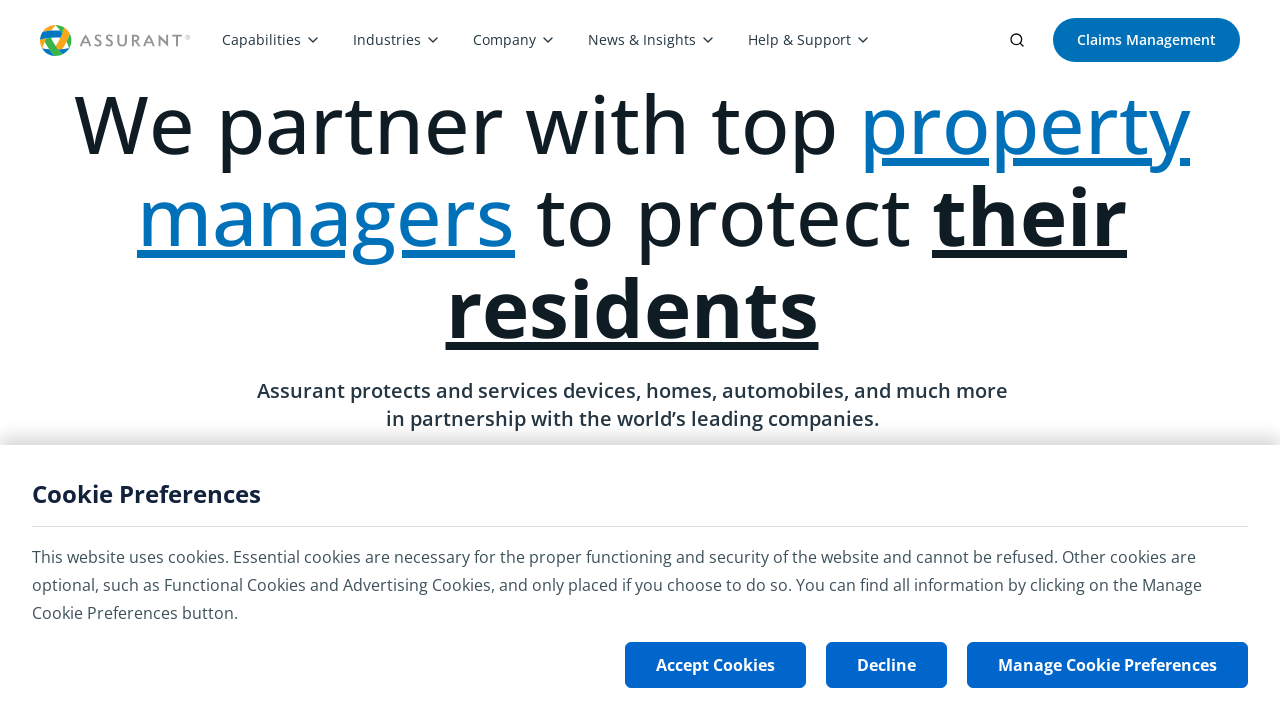

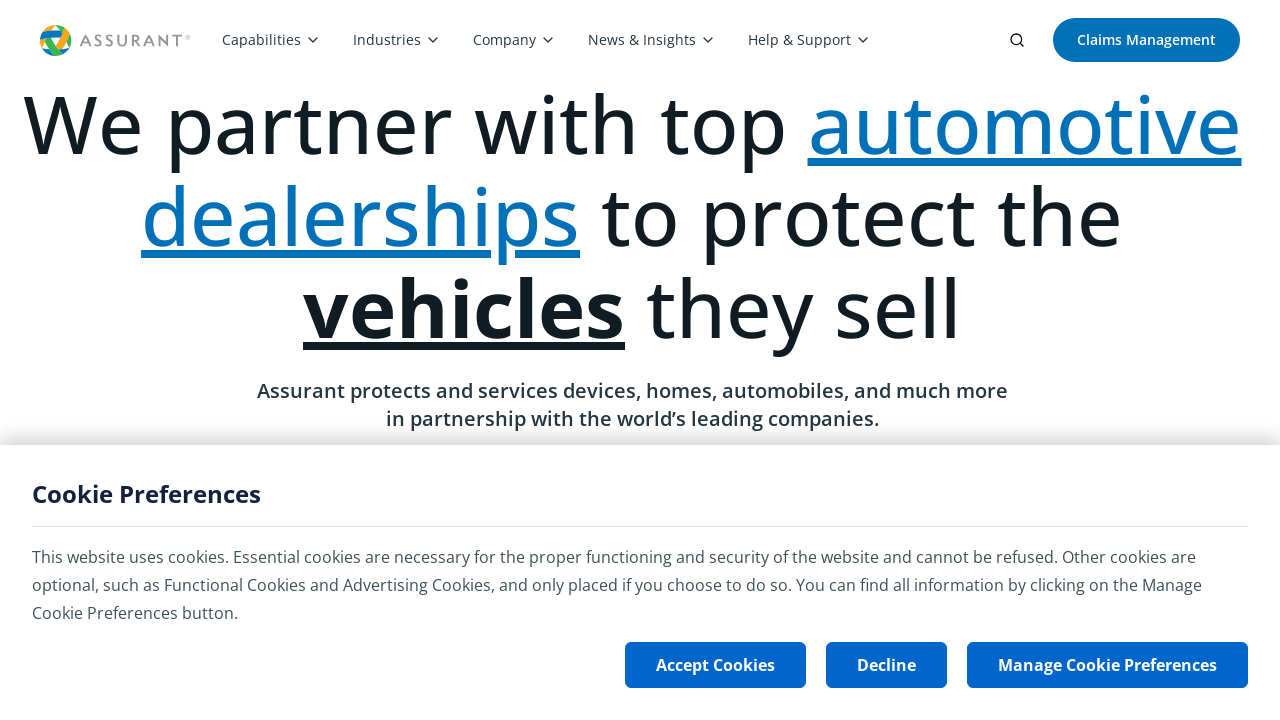